Tests iframe interaction by scrolling to an iframe, clicking a link inside it, and verifying subscriber count text

Starting URL: https://rahulshettyacademy.com/AutomationPractice

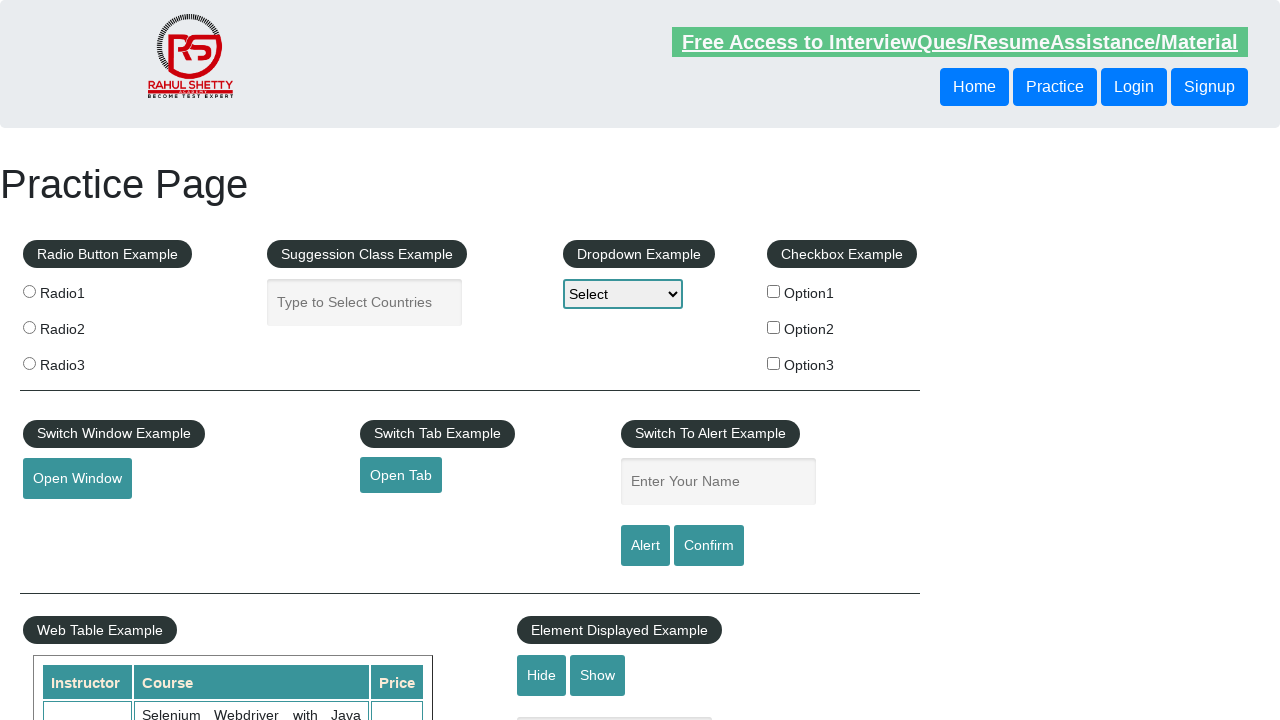

Scrolled to bottom of page to reveal iframe
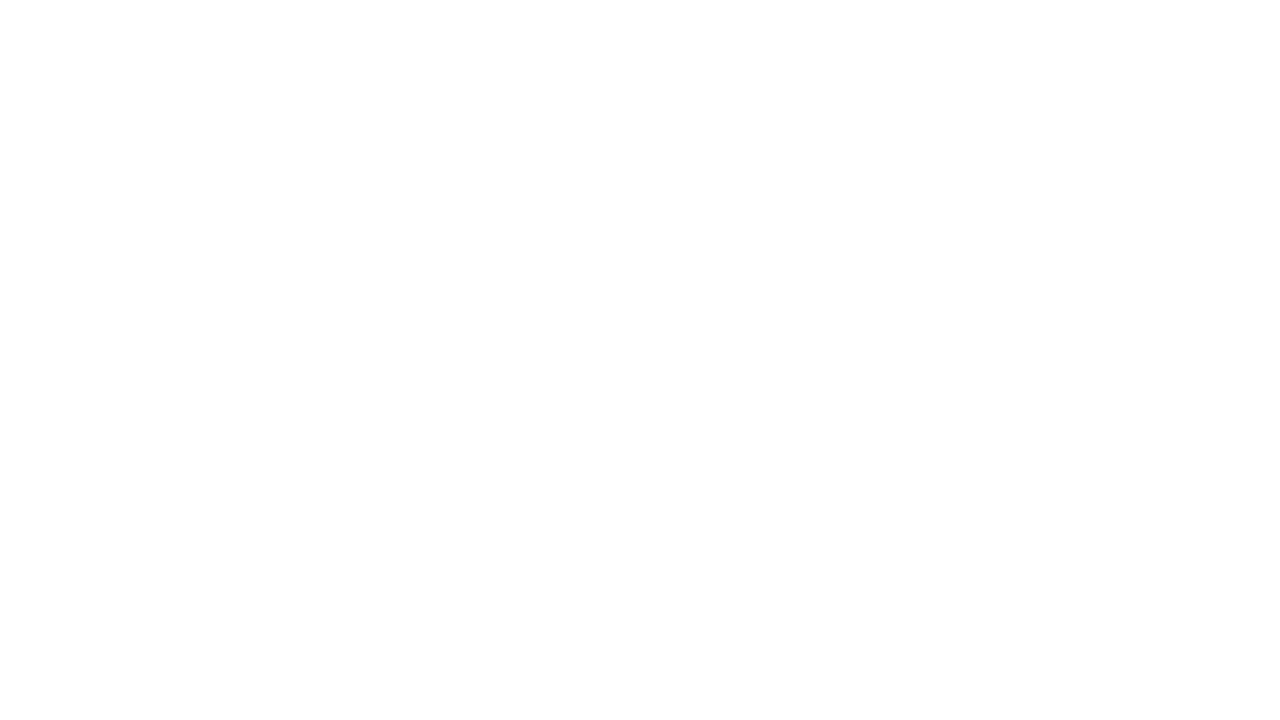

Located iframe with id 'courses-iframe'
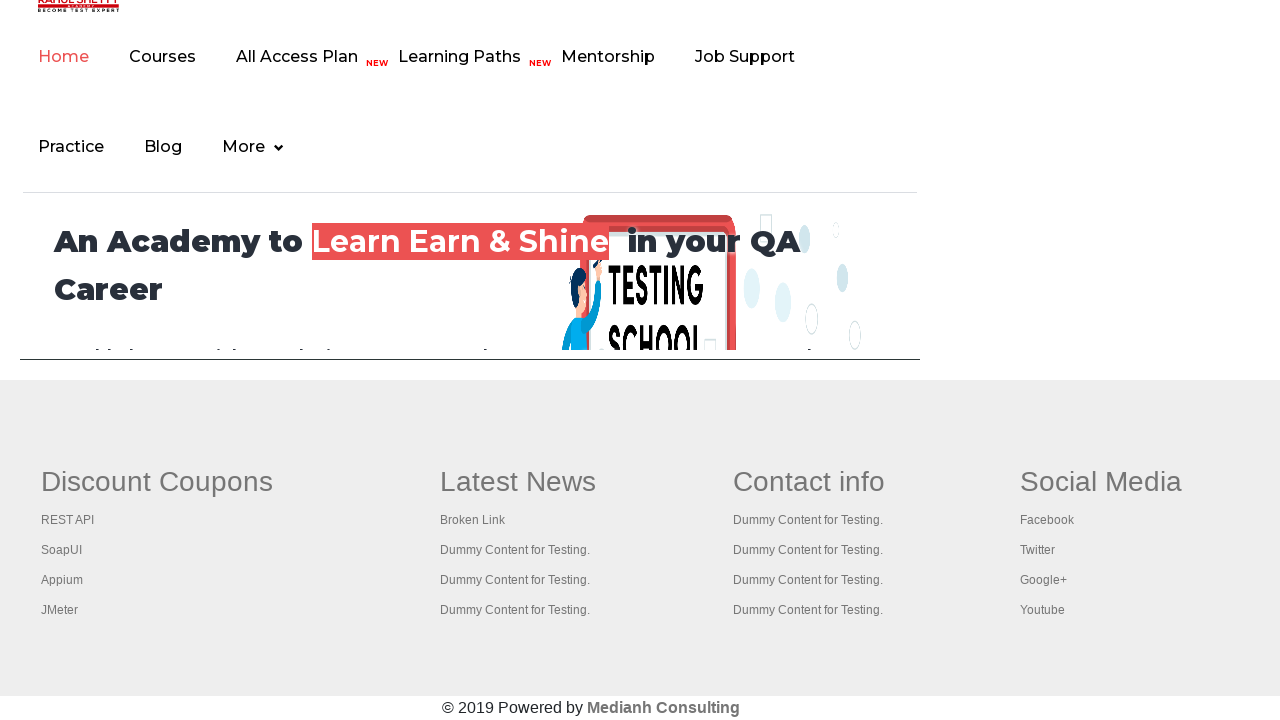

Clicked lifetime access link inside iframe at (307, 57) on #courses-iframe >> internal:control=enter-frame >> li a[href="lifetime-access"]:
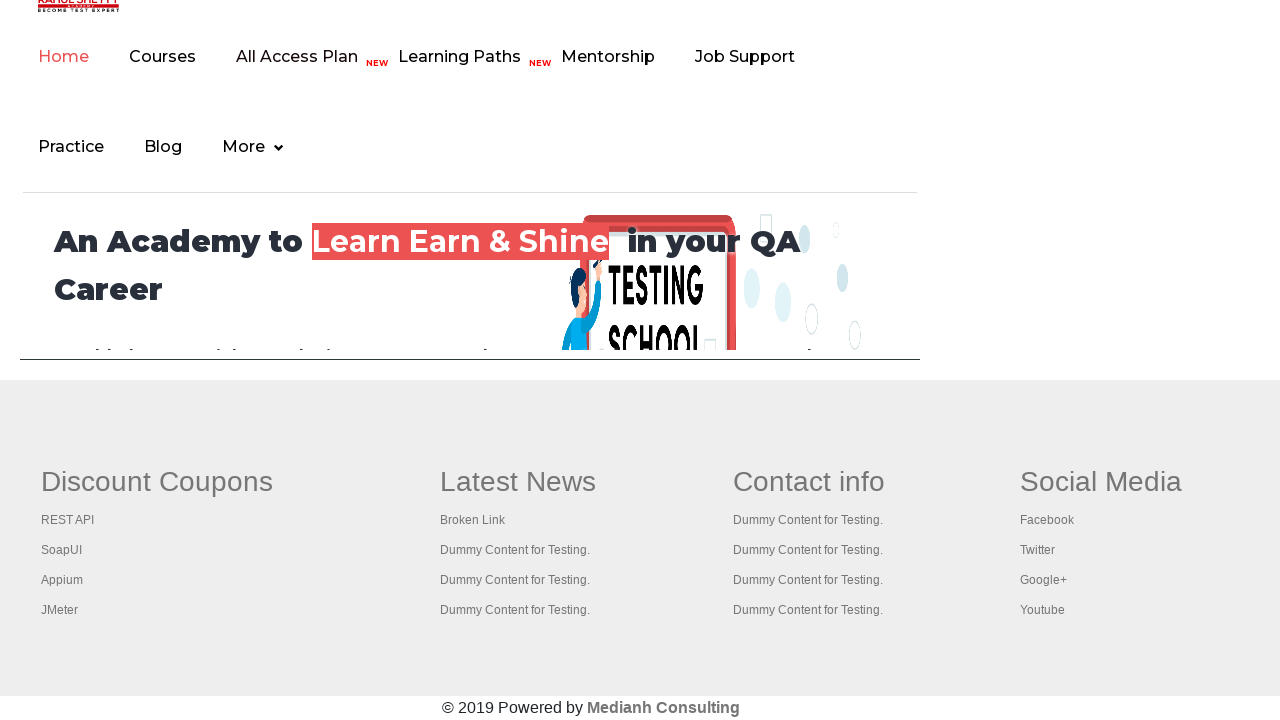

Retrieved subscriber count text from iframe
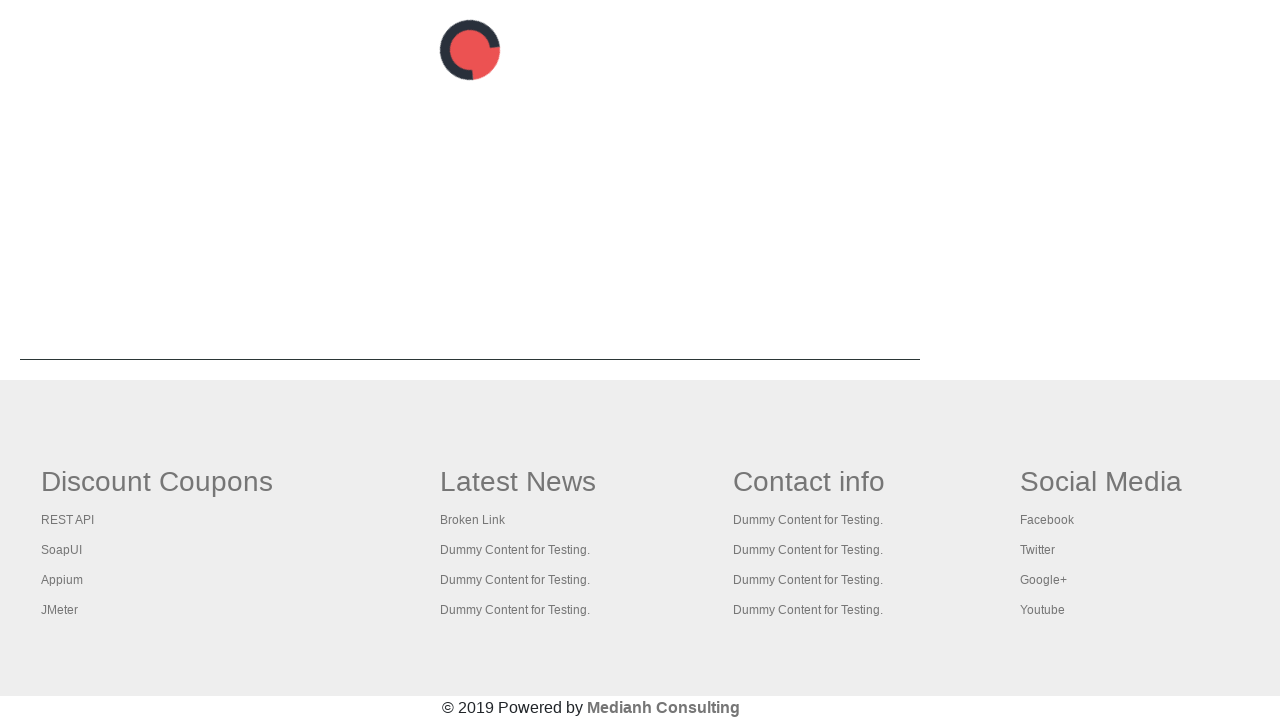

Extracted subscriber number: 13522
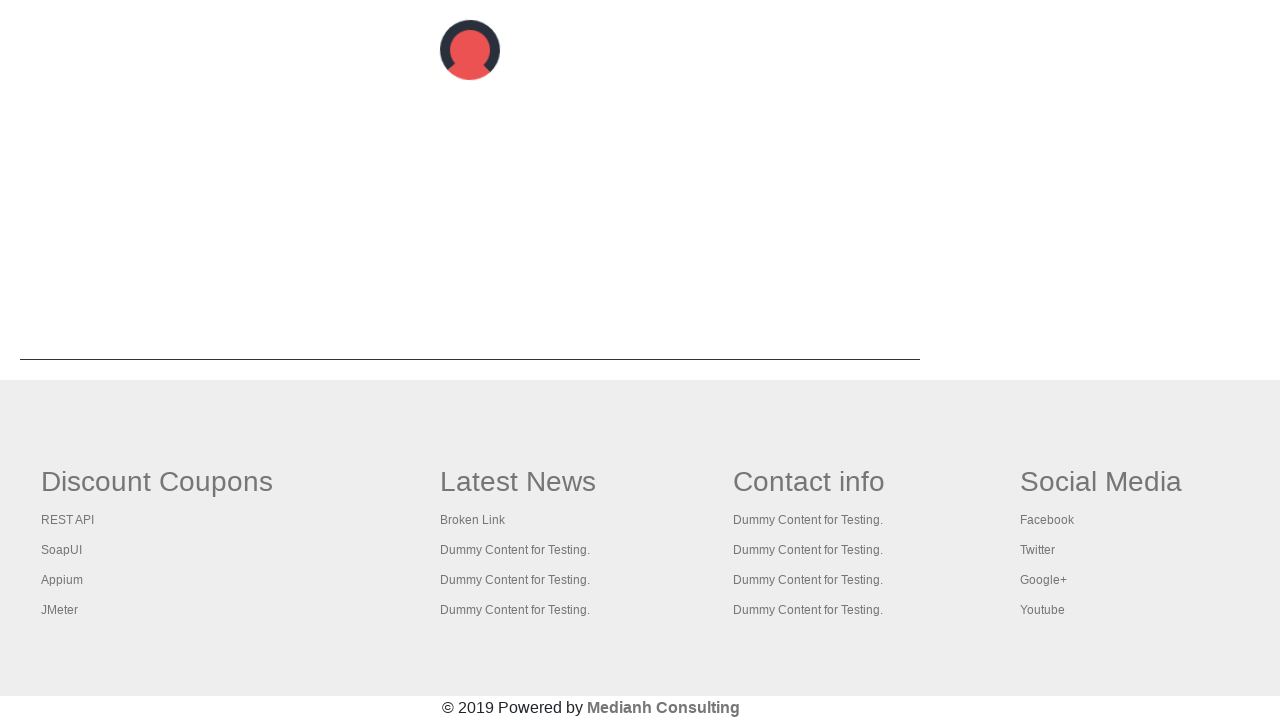

Verified subscriber count is 13522
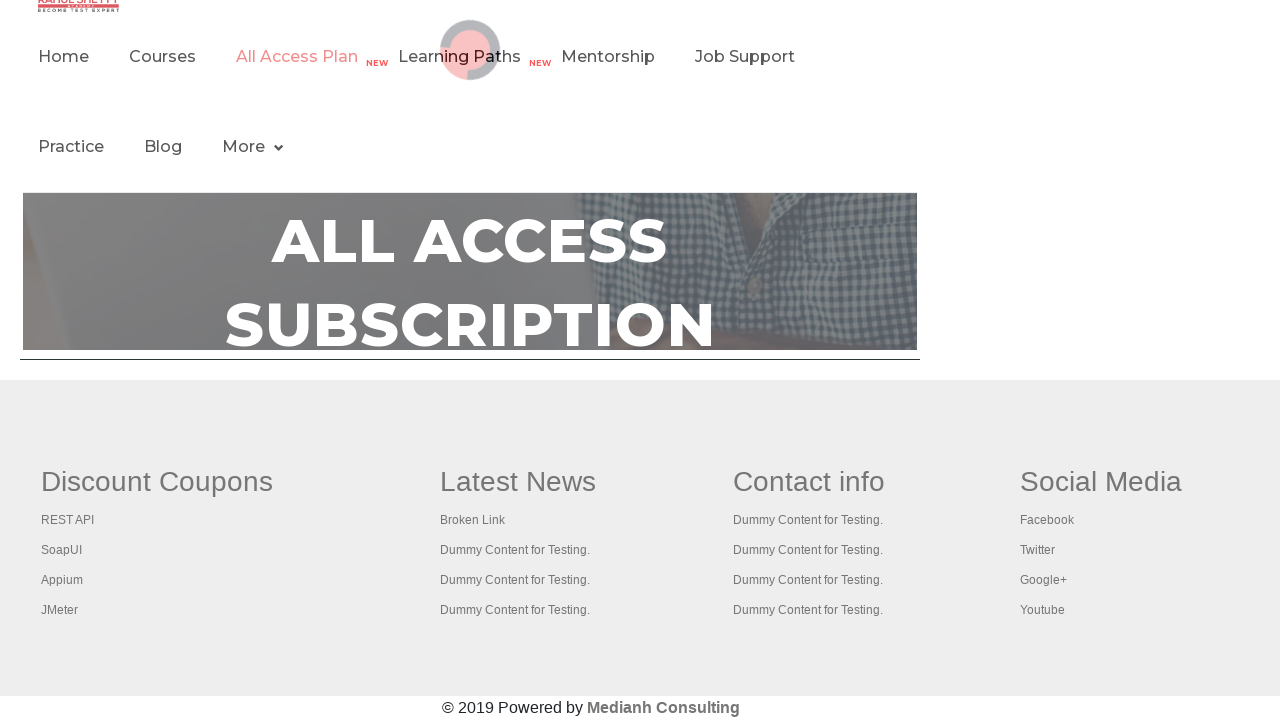

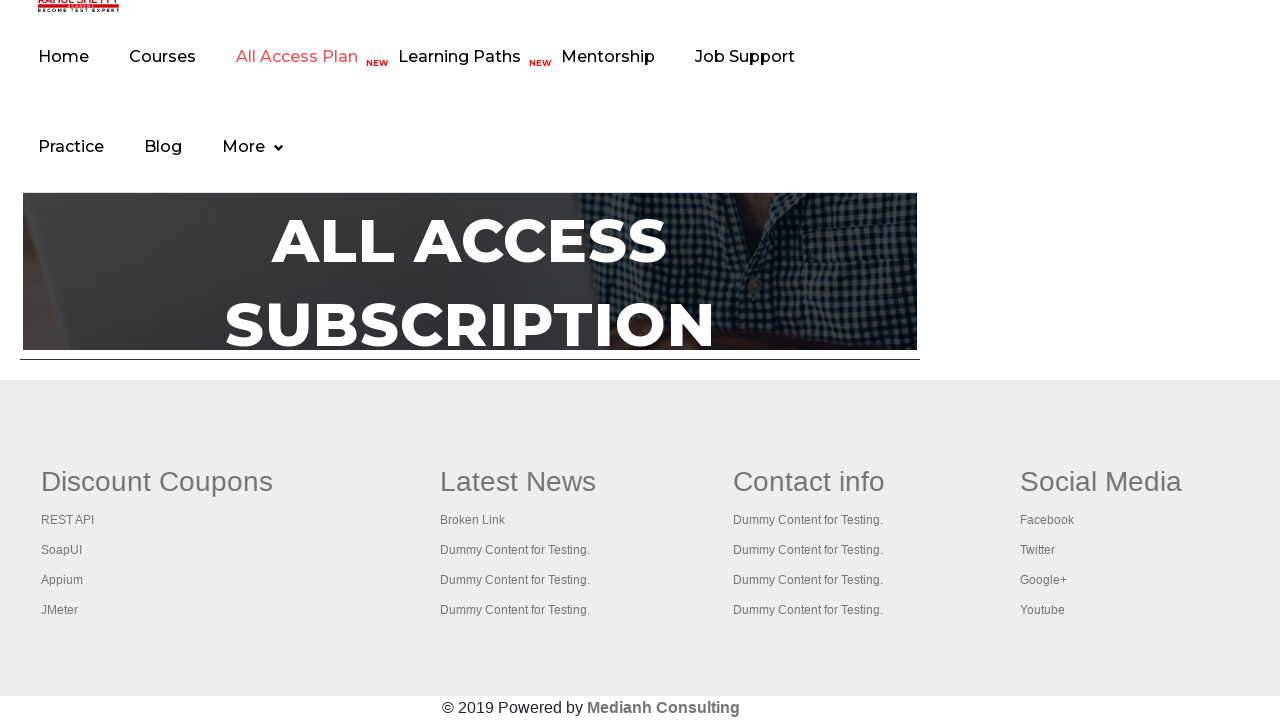